Navigates to Music category, finds "How Music Works" book, records its price, clicks to open product page, and verifies the price matches

Starting URL: http://books.toscrape.com

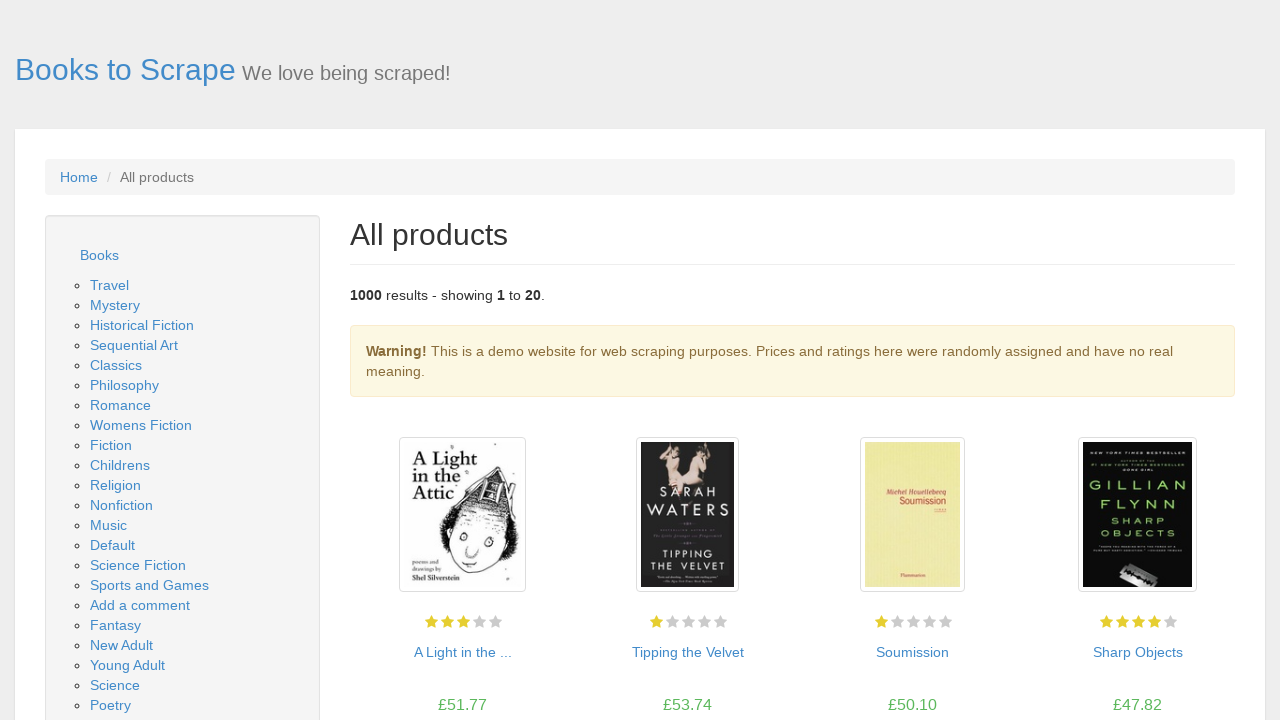

Waited for categories sidebar to load
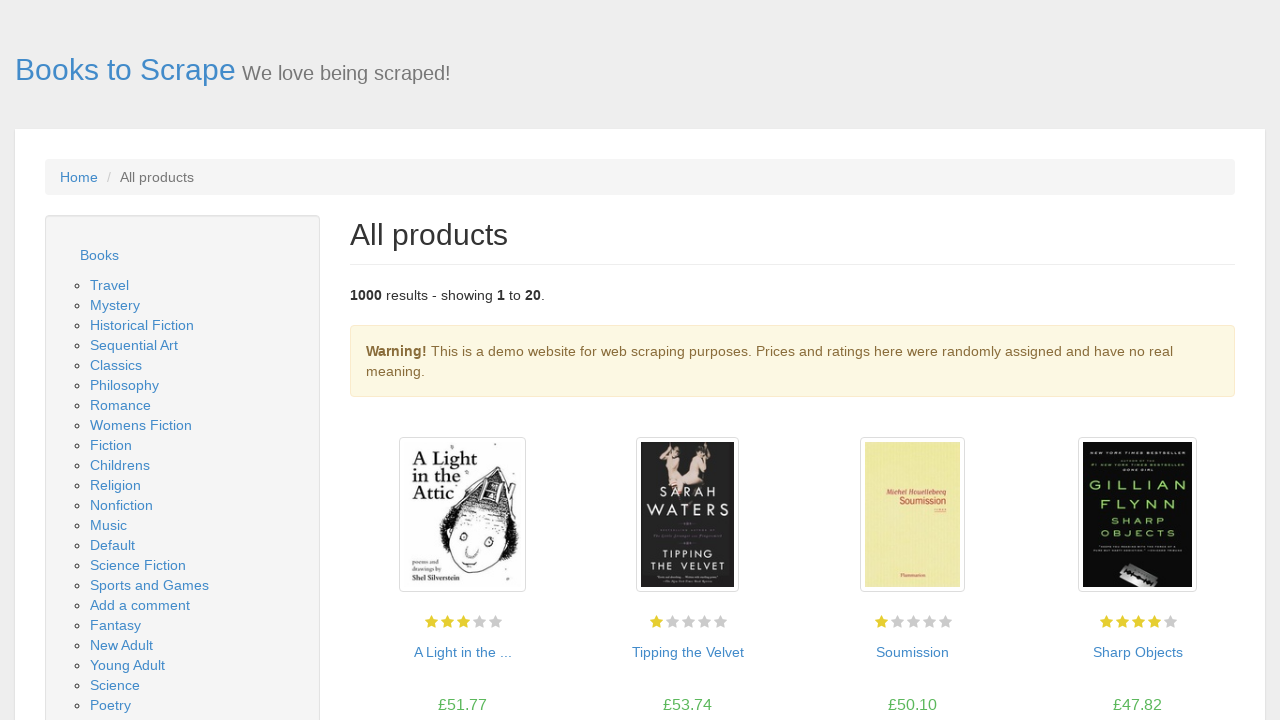

Clicked on Music category at (108, 525) on a:has-text('Music')
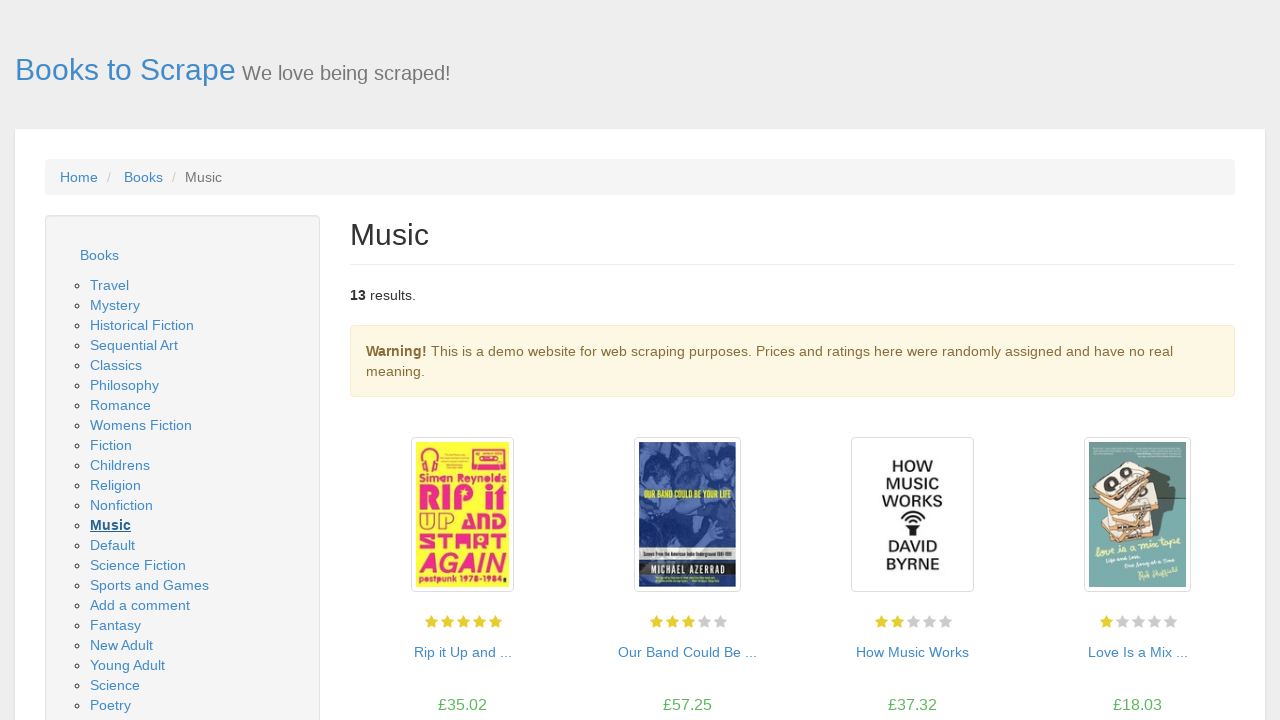

Waited for products to load in Music category
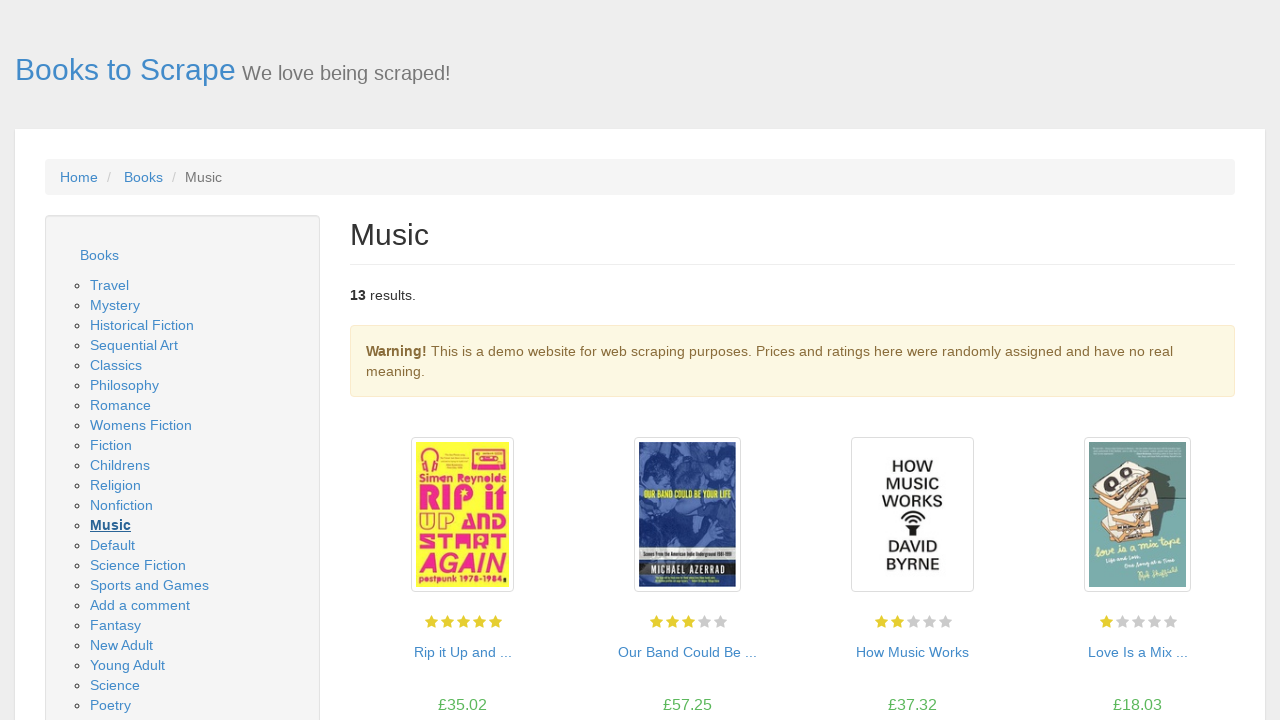

Retrieved all product elements from Music category
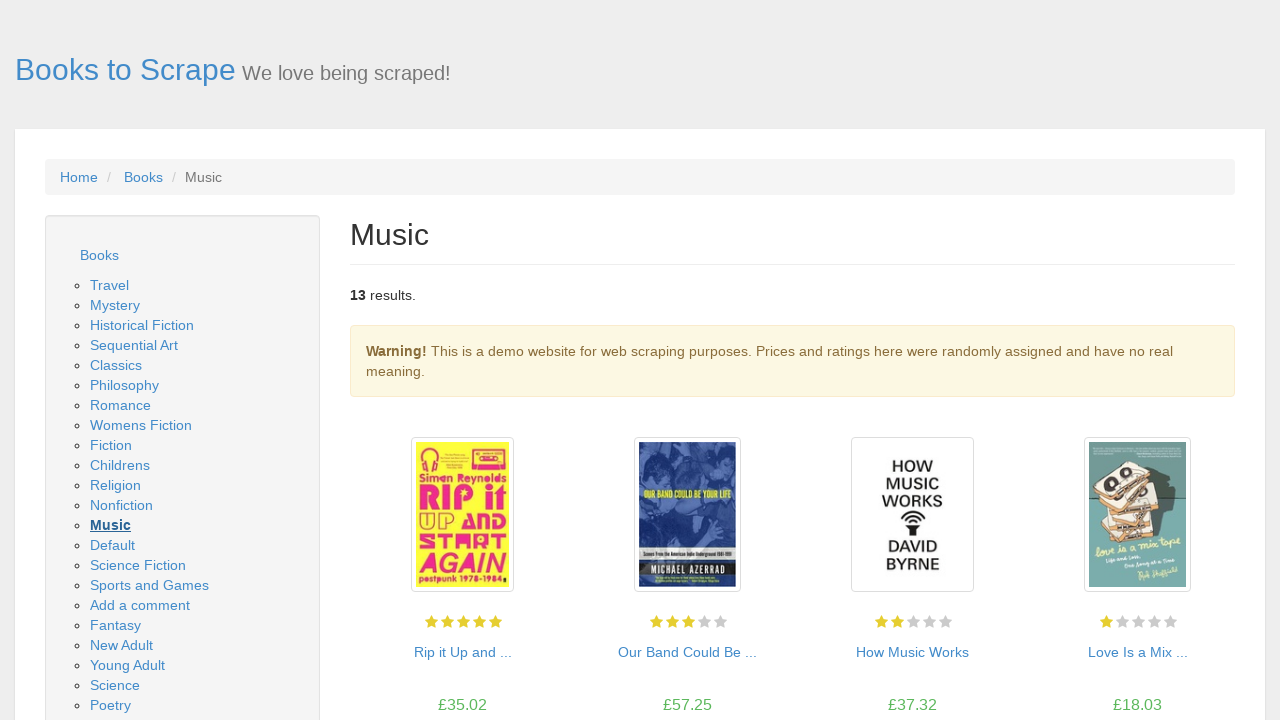

Found 'How Music Works' book with price £37.32
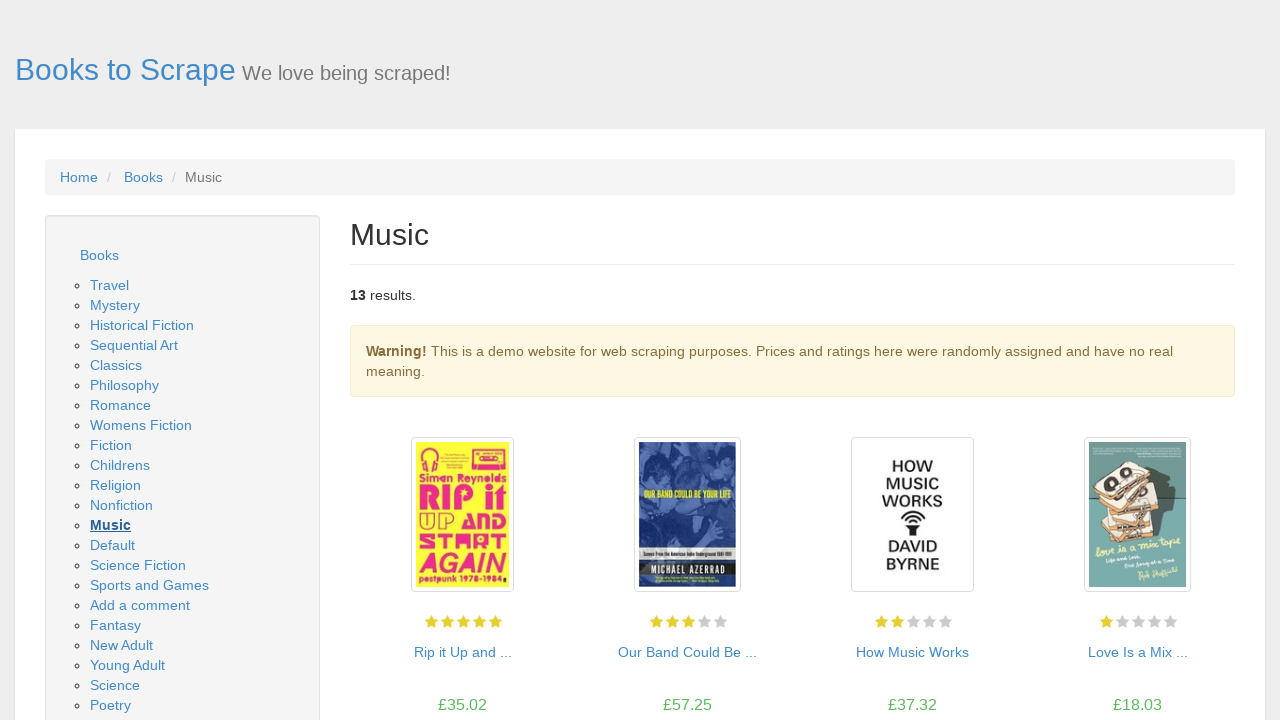

Clicked on 'How Music Works' product image to open product page at (912, 515) on article.product_pod >> nth=2 >> div.image_container a img
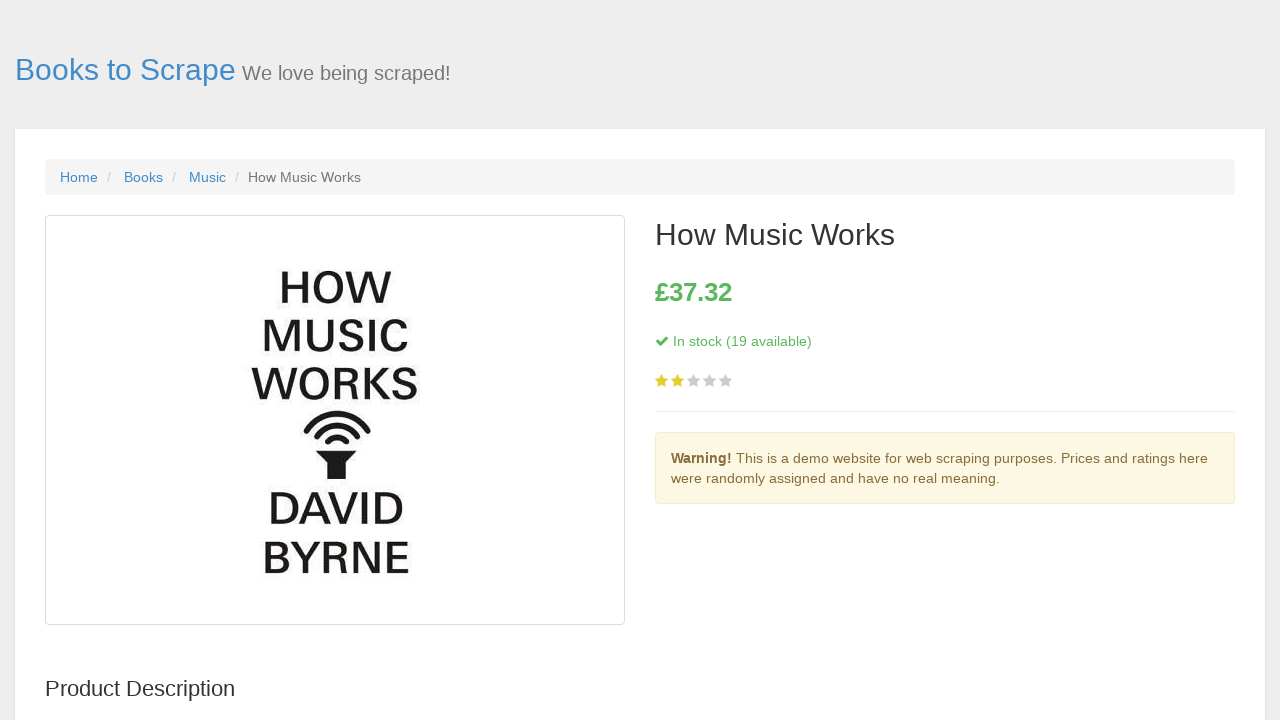

Waited for product details page to load
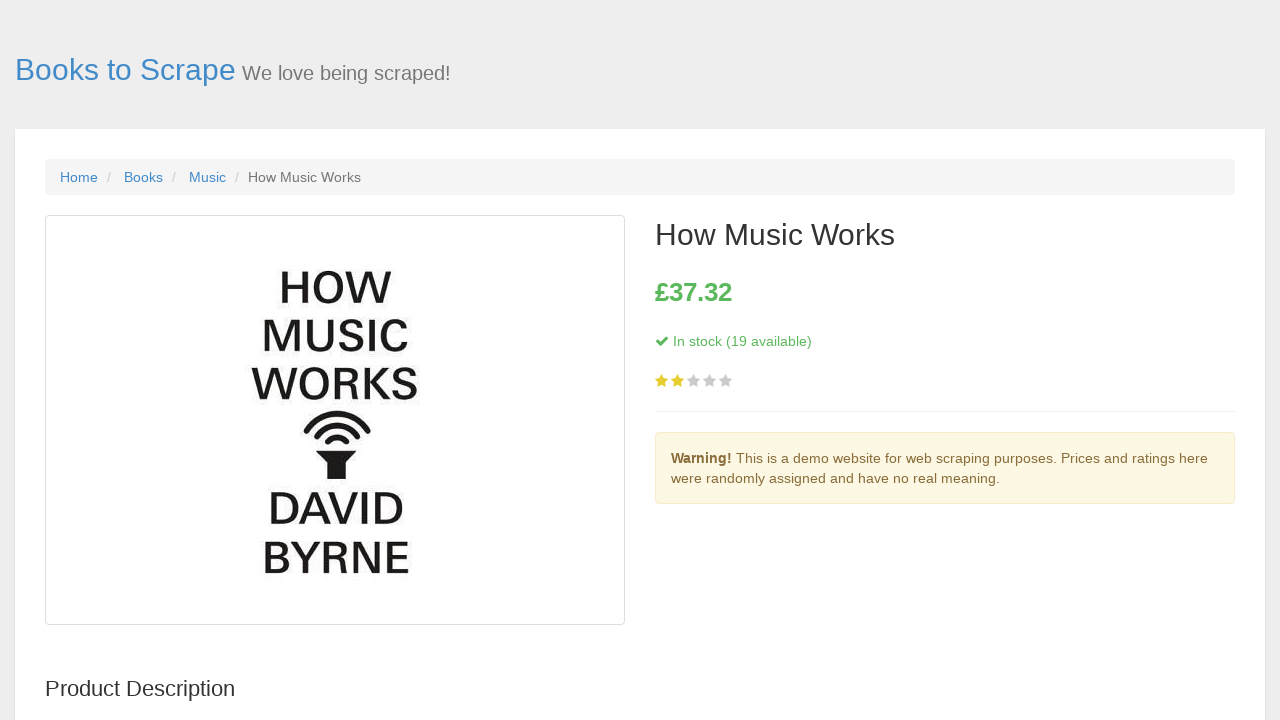

Retrieved price from product page: £37.32
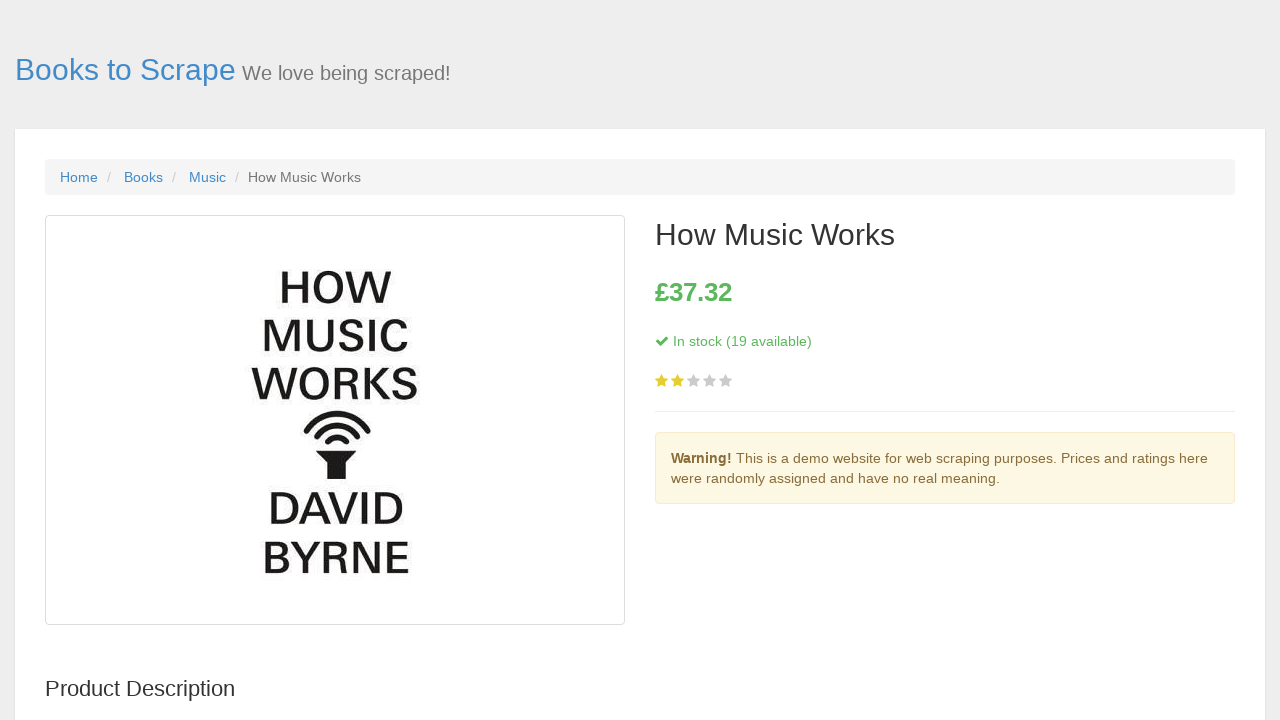

Verified price match: main page price (£37.32) equals product page price (£37.32)
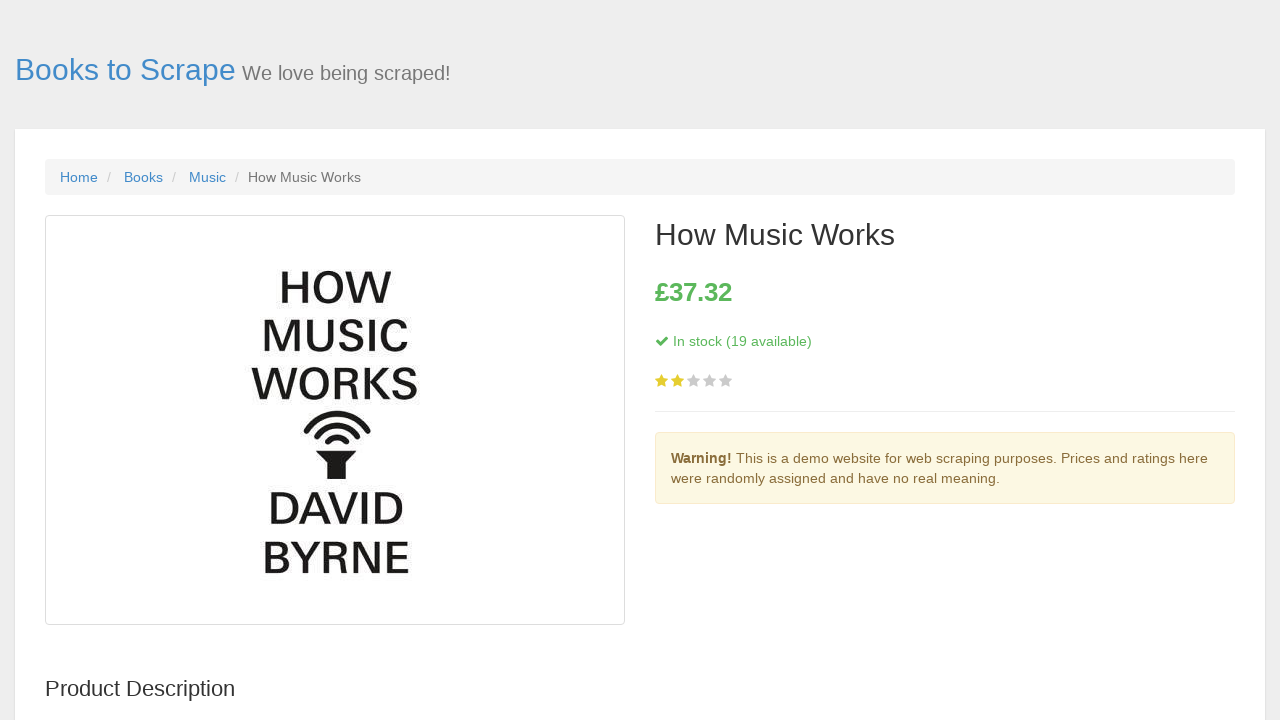

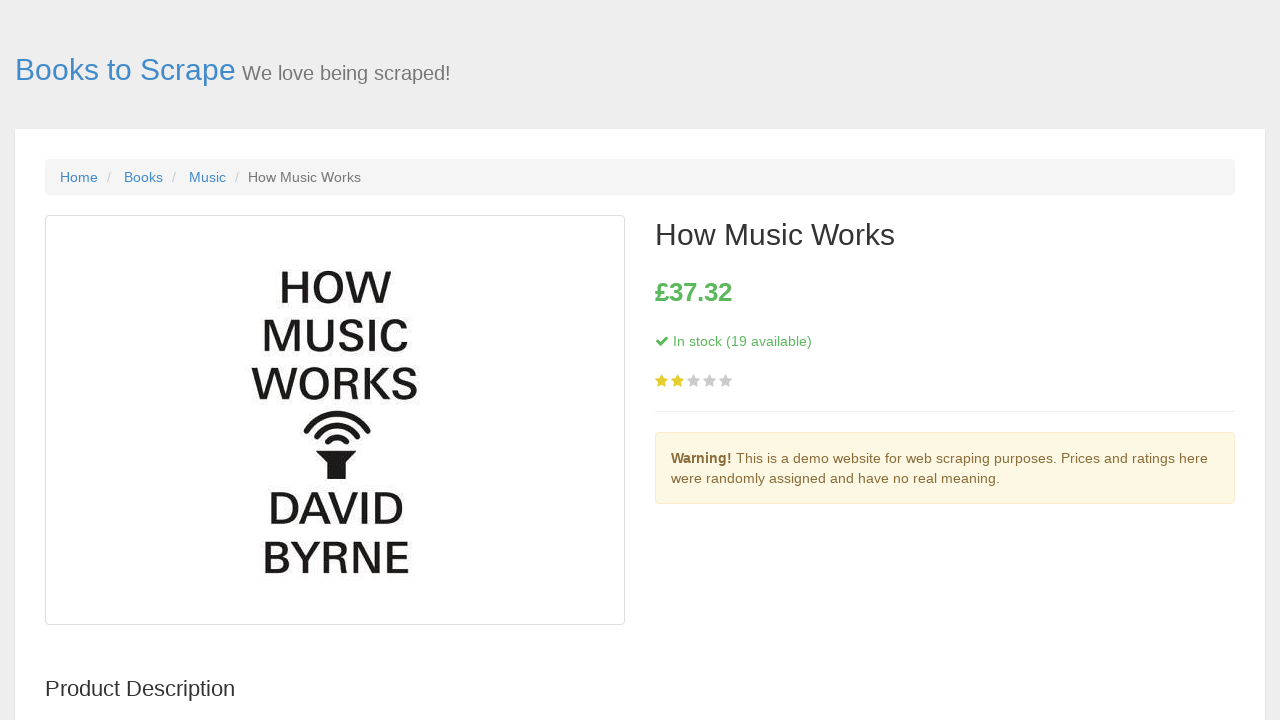